Tests a slow calculator application by setting a delay, performing an addition operation (7 + 8), and verifying the result displays 15

Starting URL: https://bonigarcia.dev/selenium-webdriver-java/slow-calculator.html

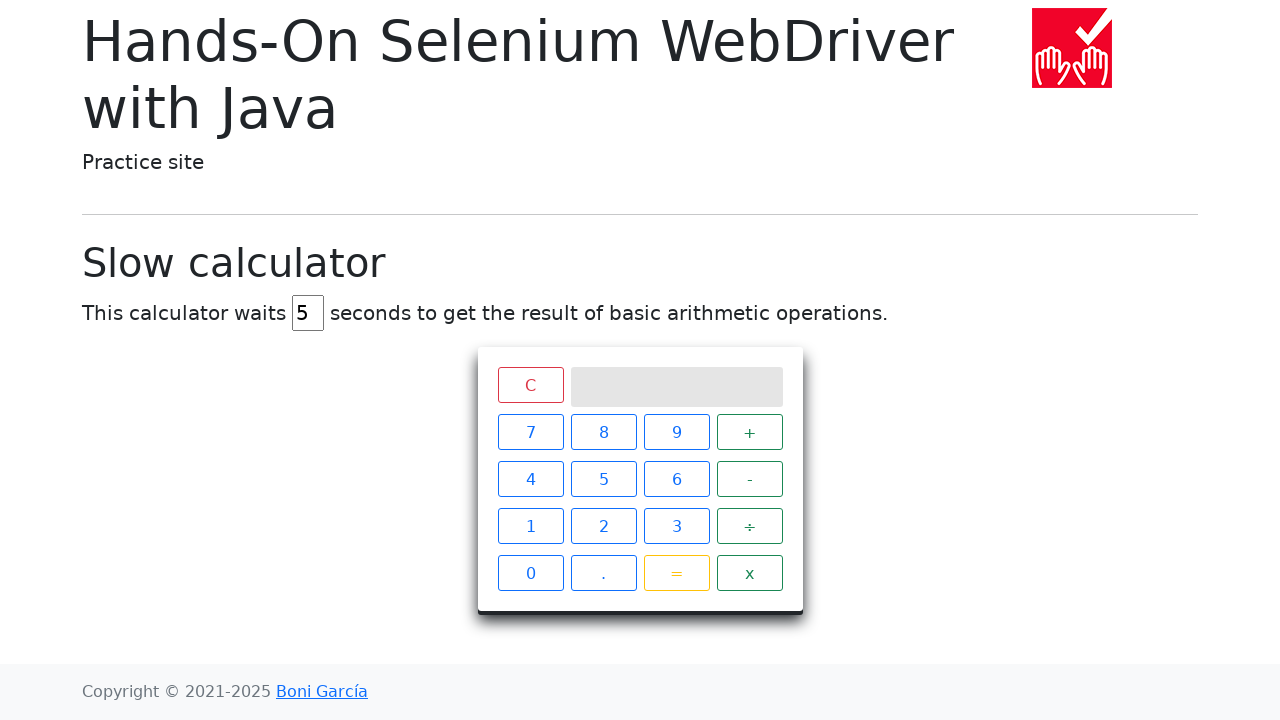

Cleared the delay field on #delay
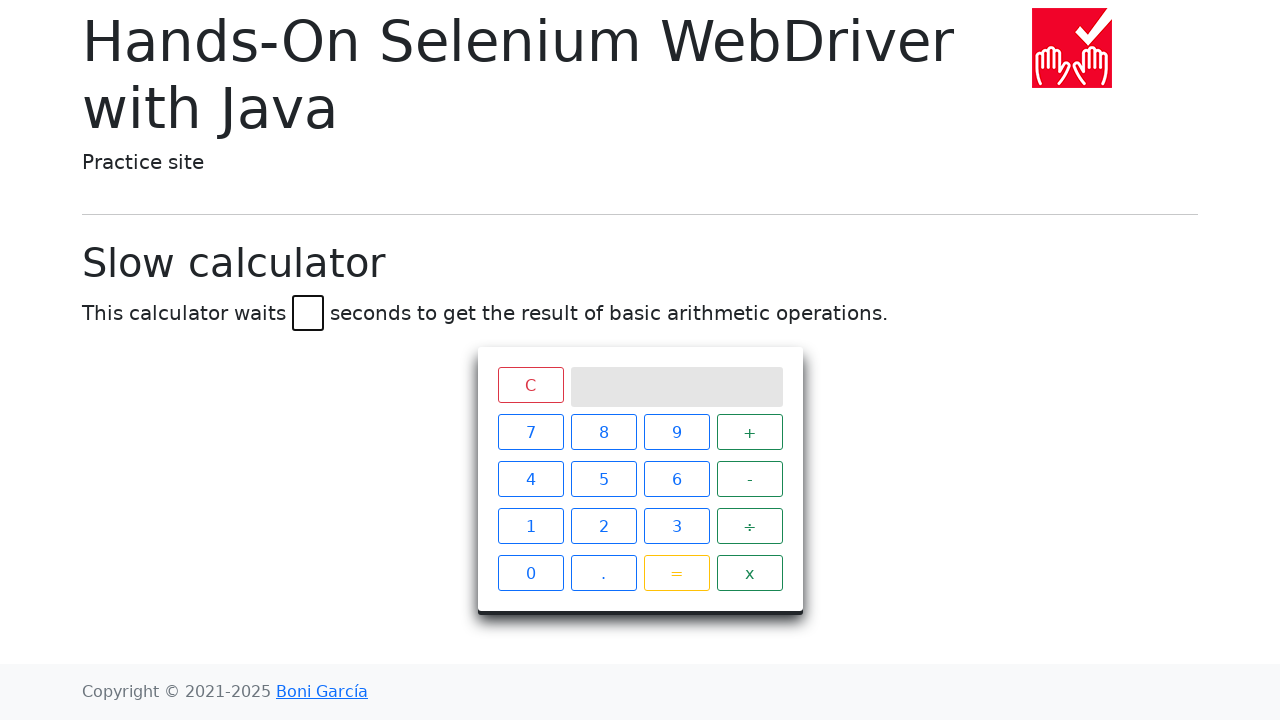

Set delay to 45 seconds on #delay
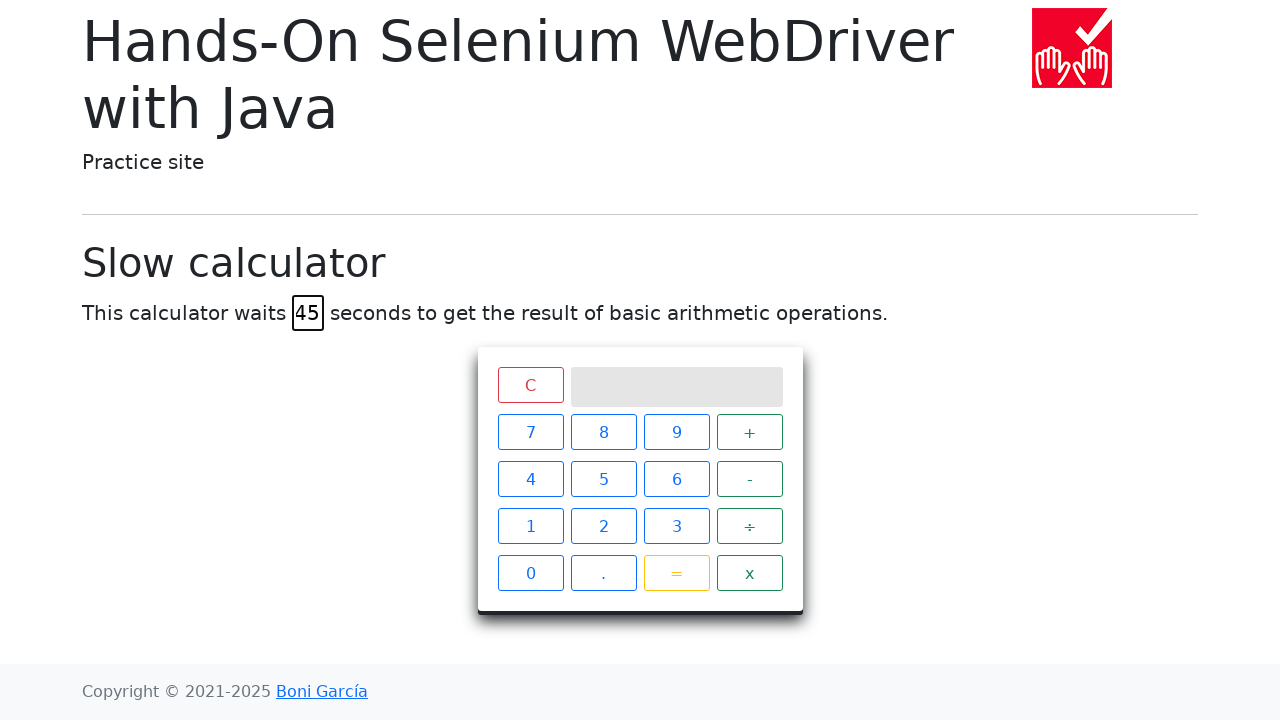

Clicked number 7 at (530, 432) on xpath=//span[text()='7']
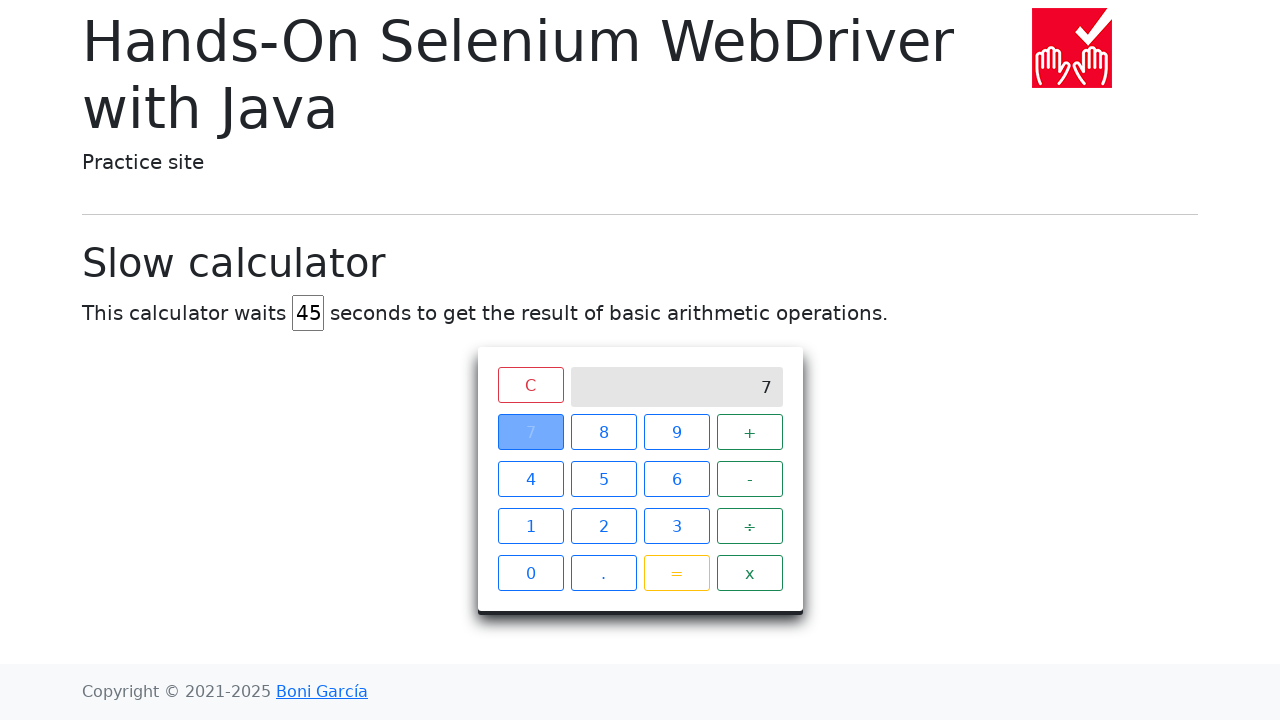

Clicked the plus operator at (750, 432) on xpath=//span[text()='+']
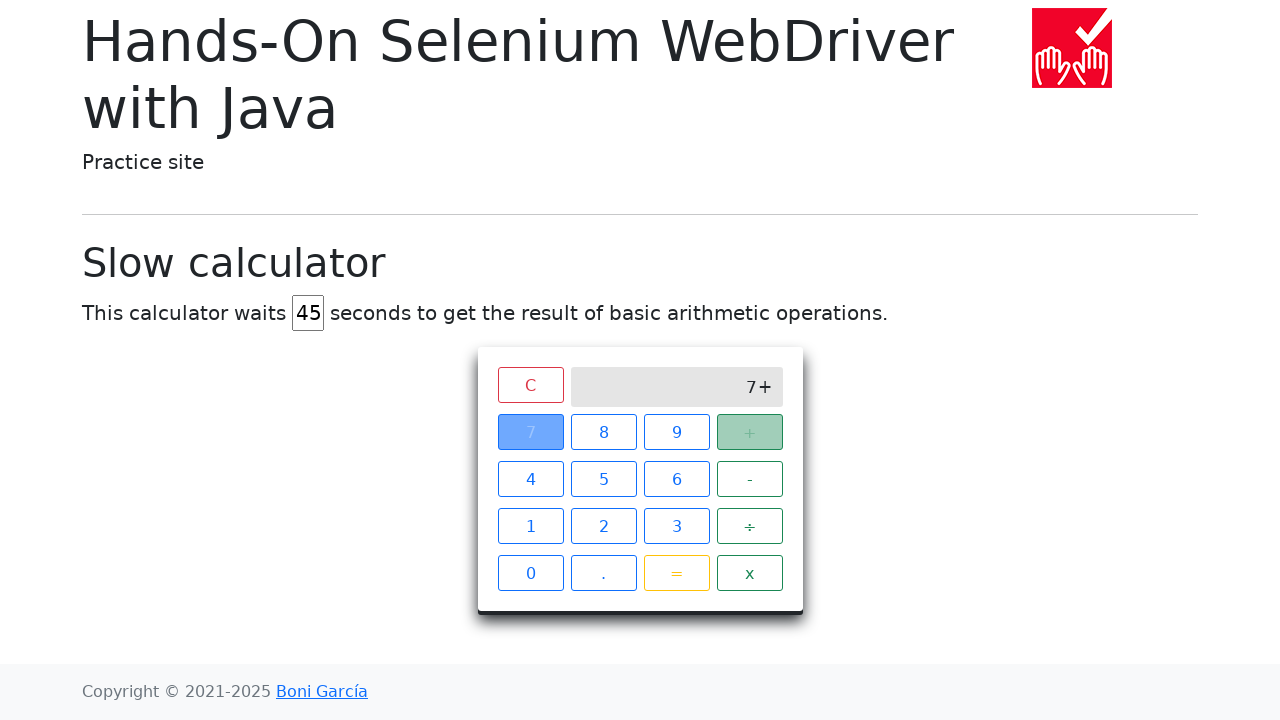

Clicked number 8 at (604, 432) on xpath=//span[text()='8']
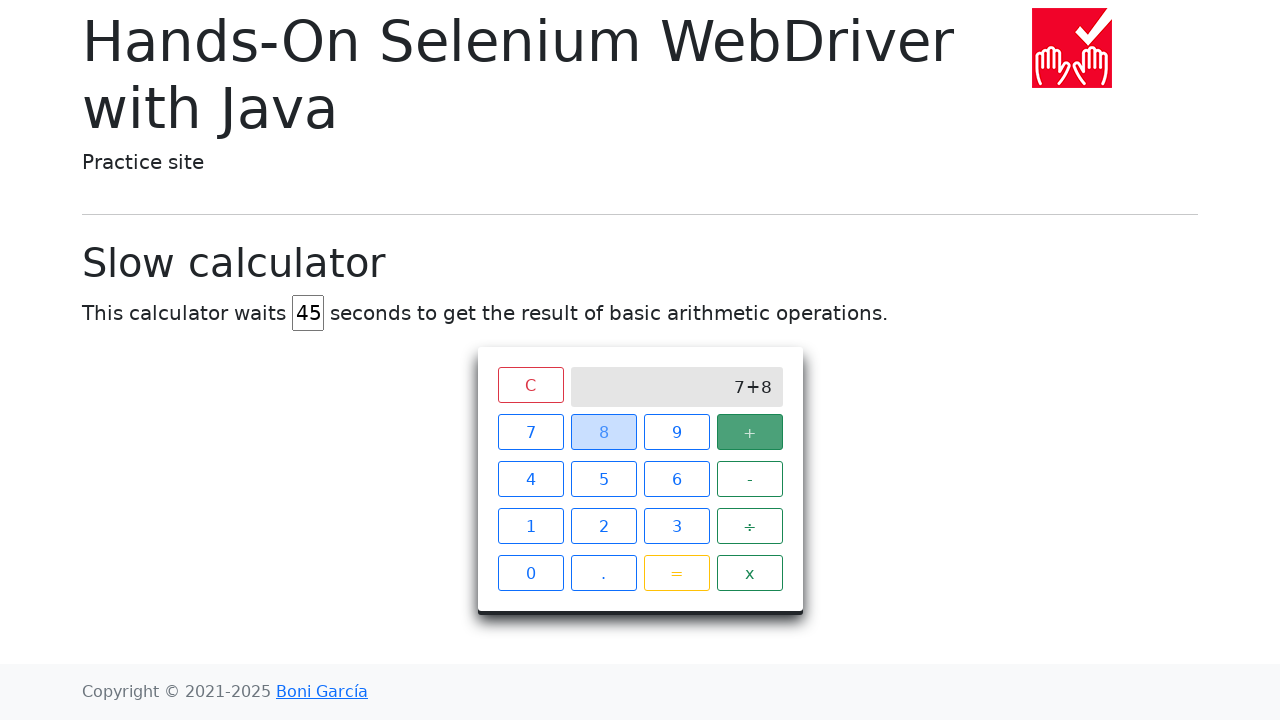

Clicked equals to calculate the result at (676, 573) on xpath=//span[text()='=']
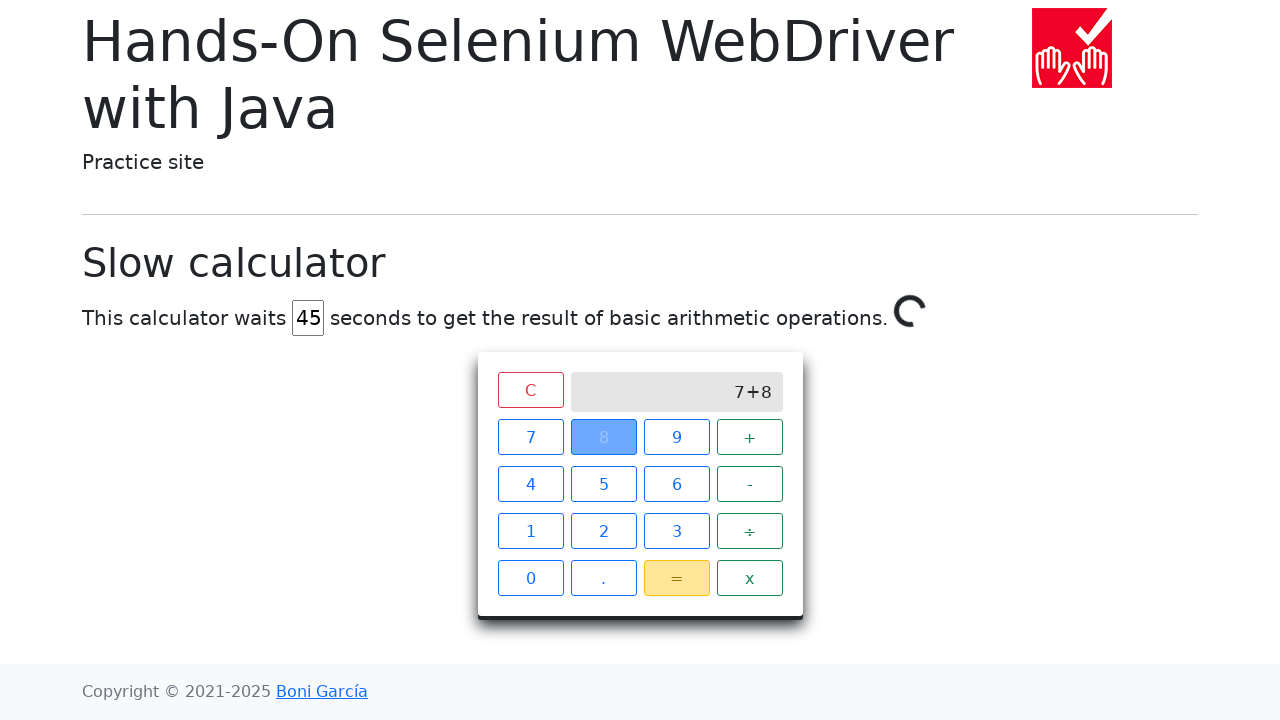

Verified that the result 15 is displayed on the calculator screen
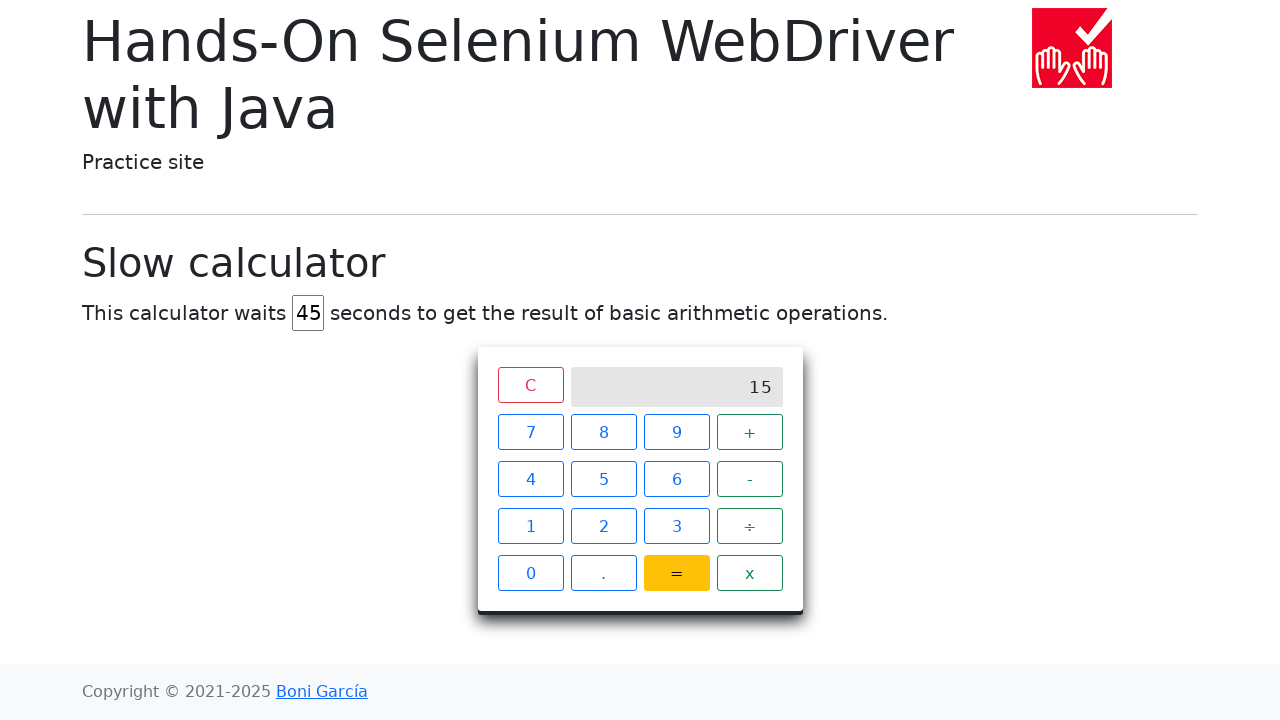

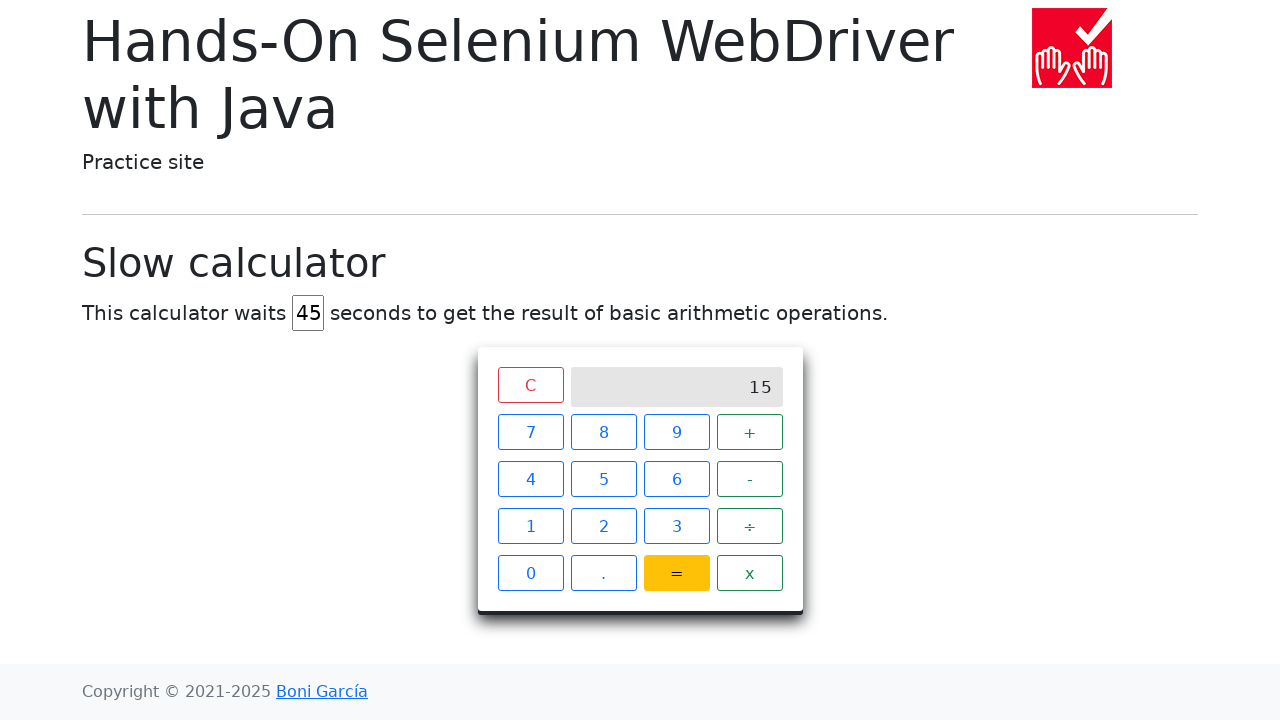